Tests navigation on The Internet Herokuapp by verifying the list of available examples and clicking on the Checkboxes link

Starting URL: https://the-internet.herokuapp.com/

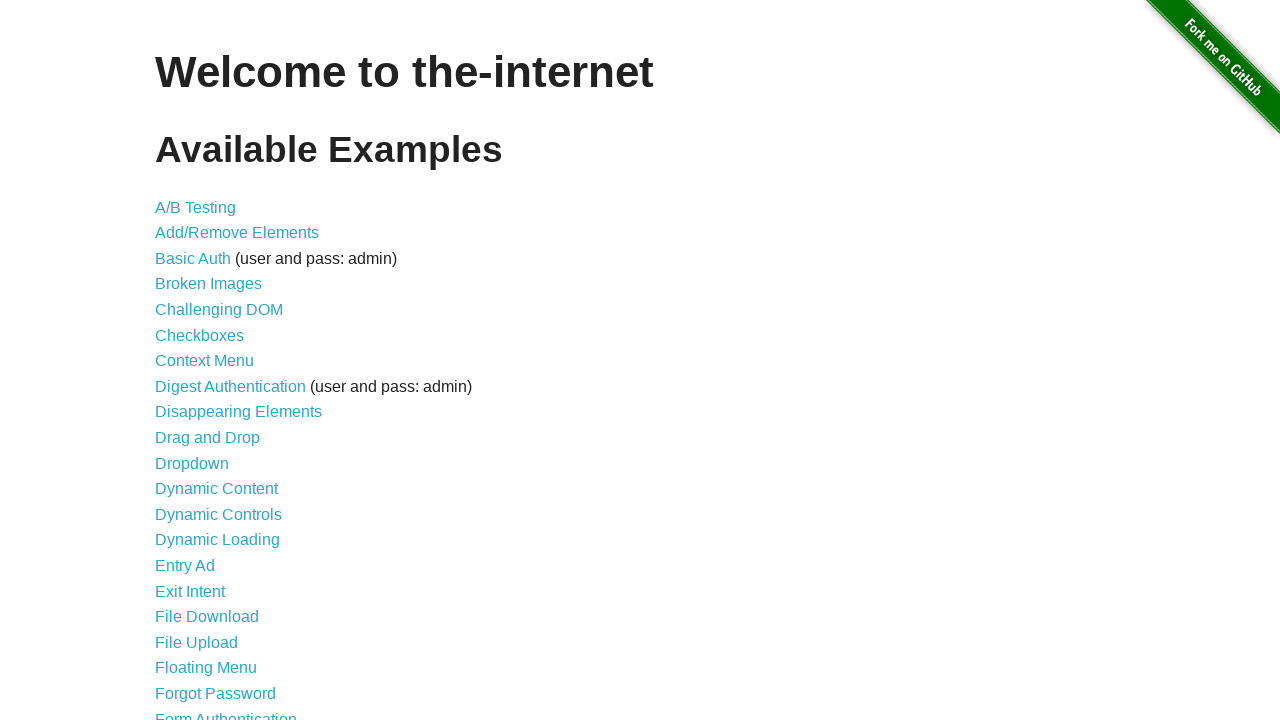

Waited for the list of example links to load
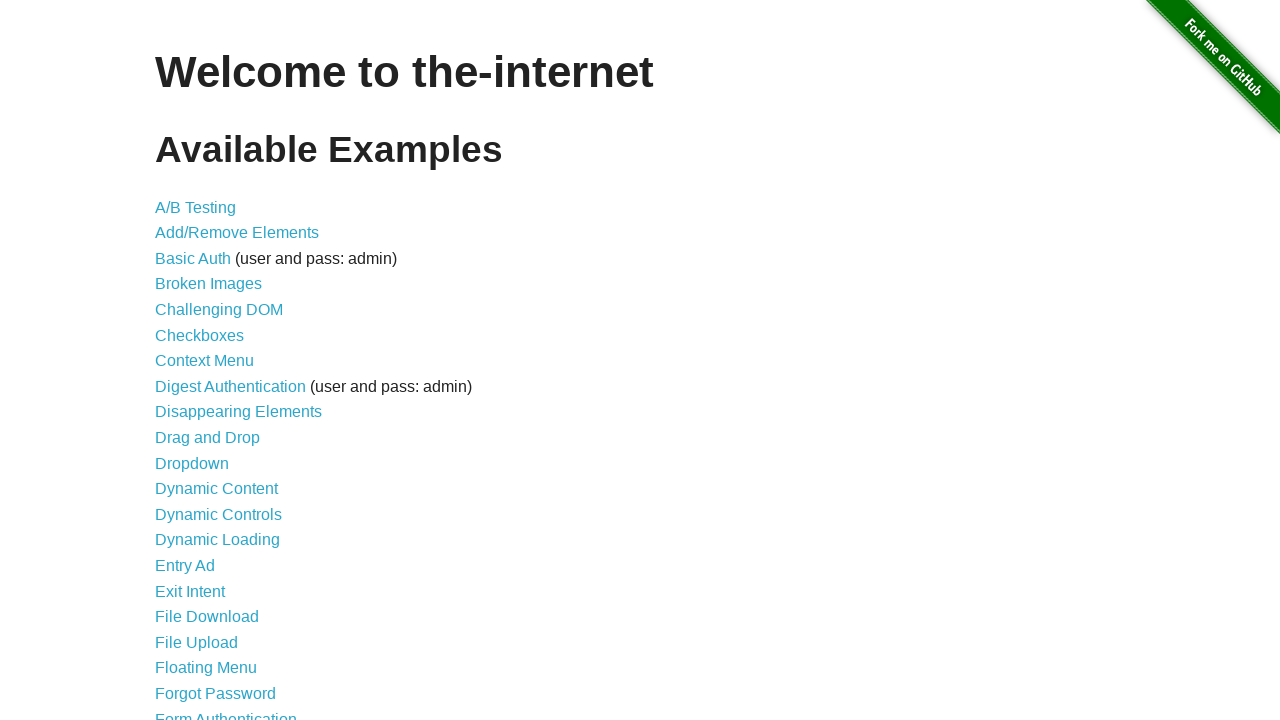

Located all available example links
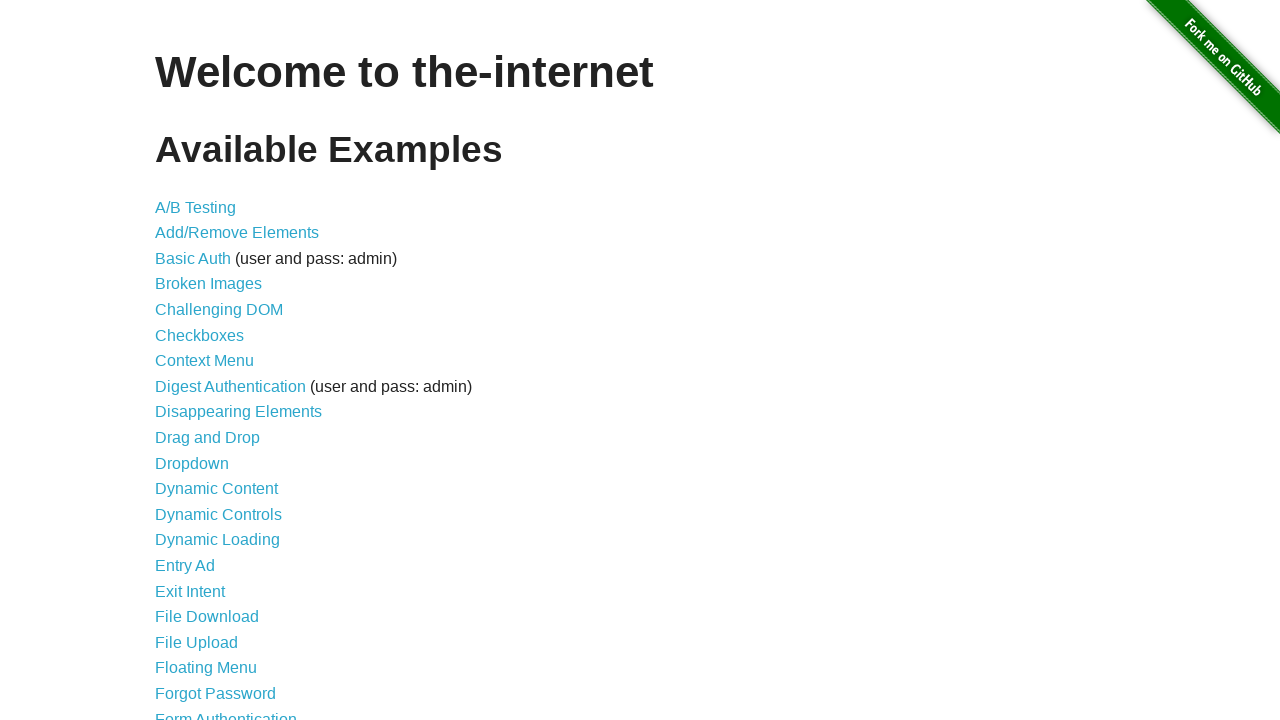

Verified that 44 example links are available
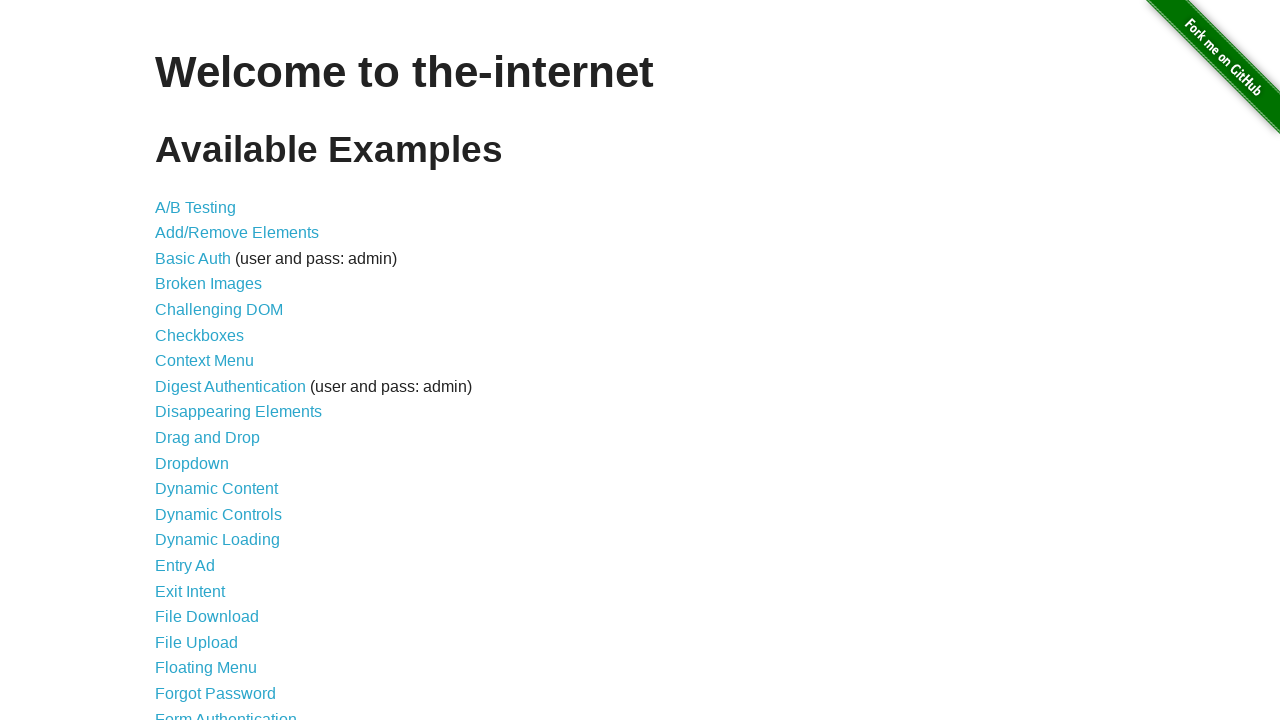

Clicked on the Checkboxes link at (200, 335) on a:text-is('Checkboxes')
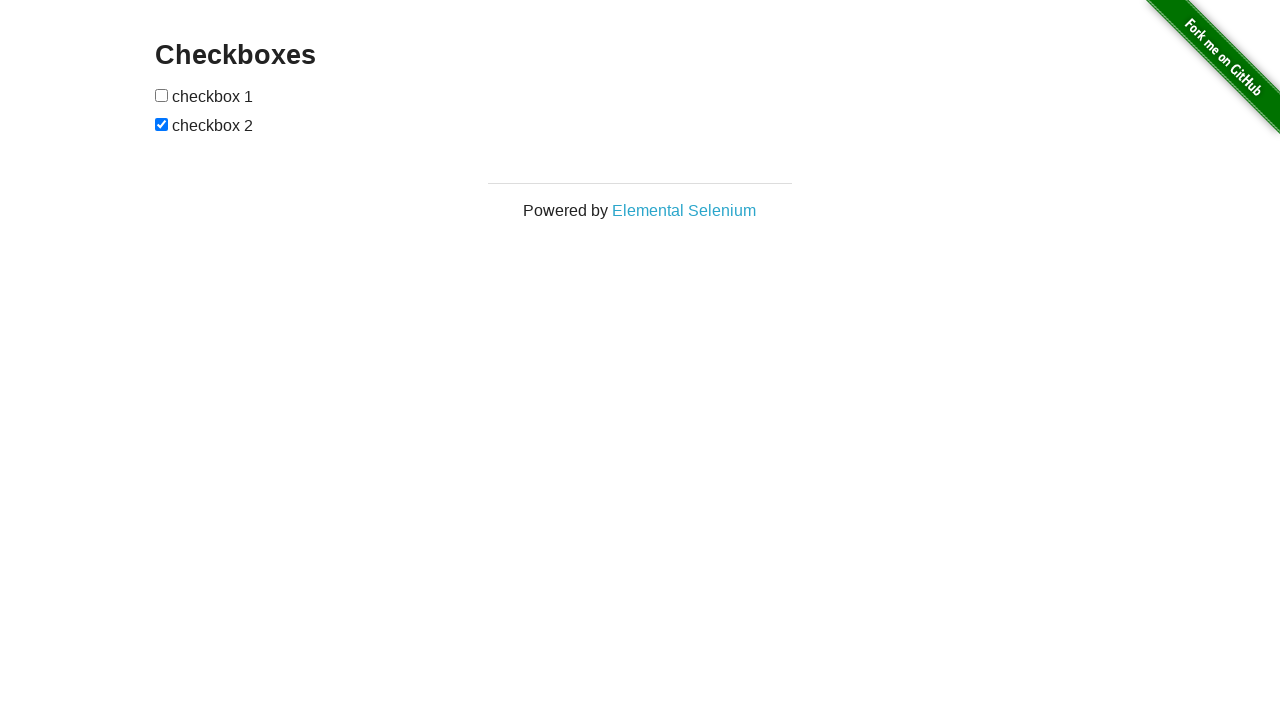

Waited for the Checkboxes page to load
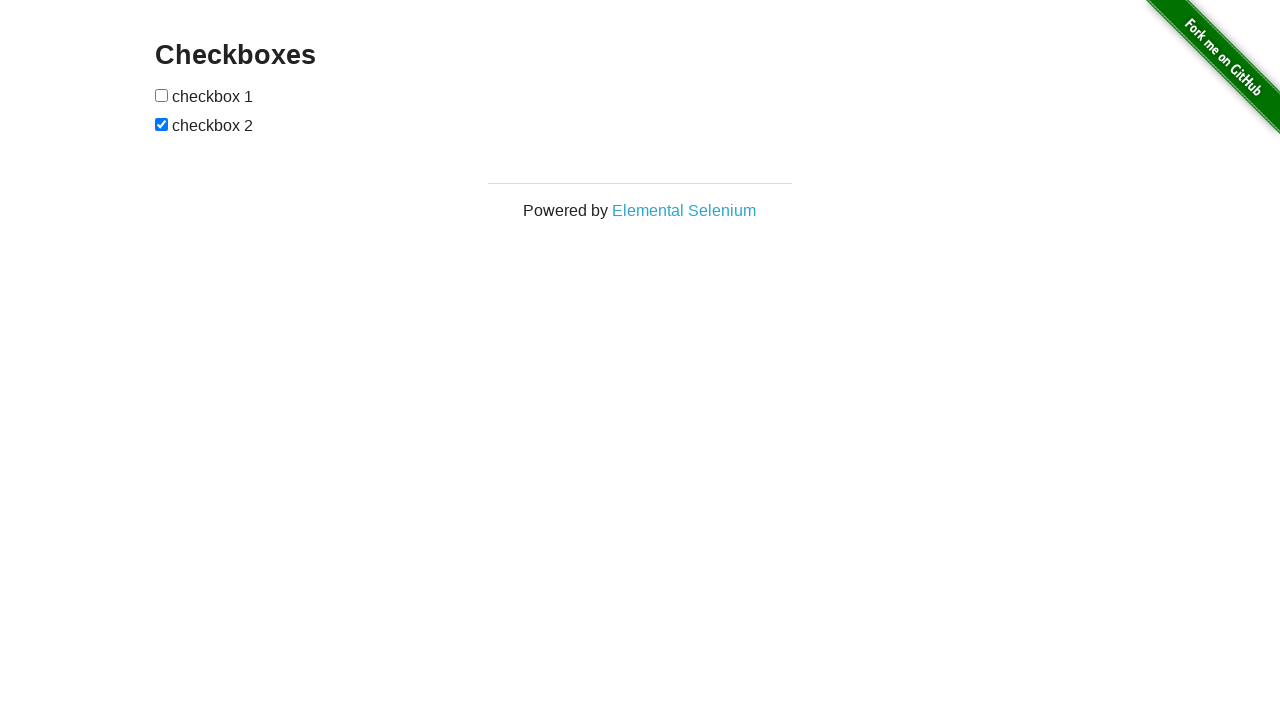

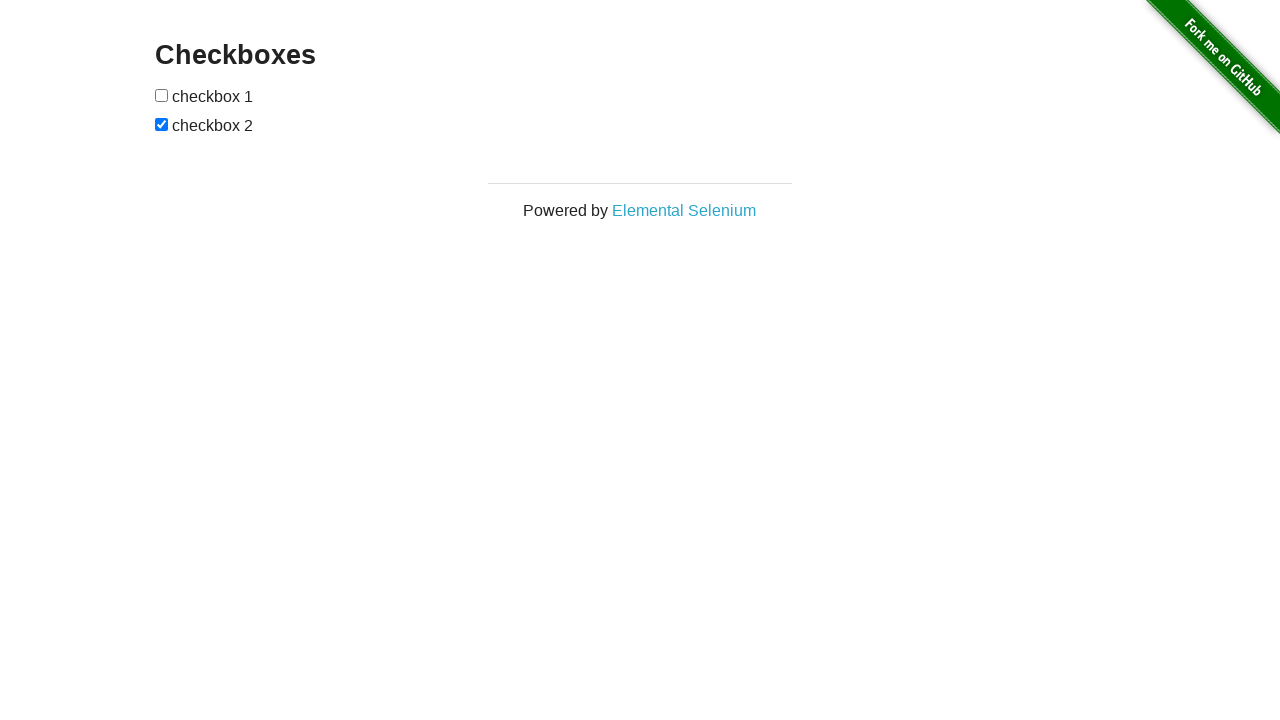